Tests drag and drop functionality by dragging an image element into a target box on a demo page

Starting URL: https://formy-project.herokuapp.com/dragdrop

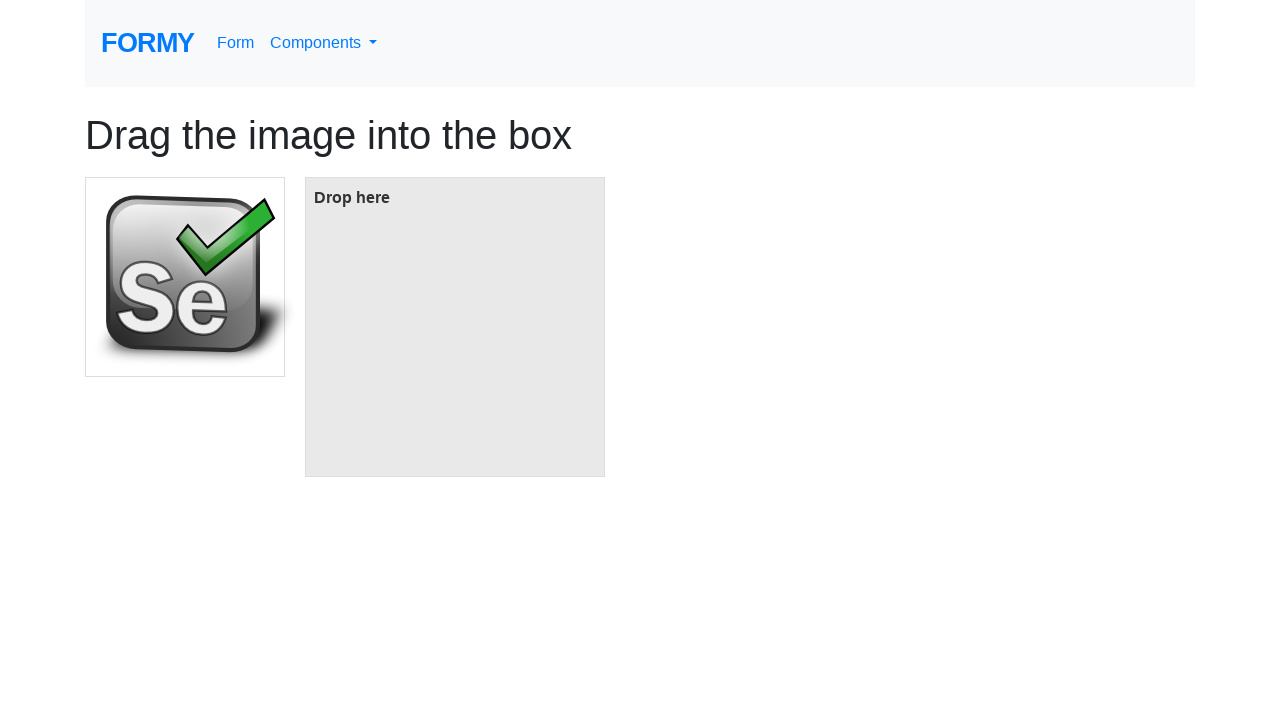

Navigated to drag and drop demo page
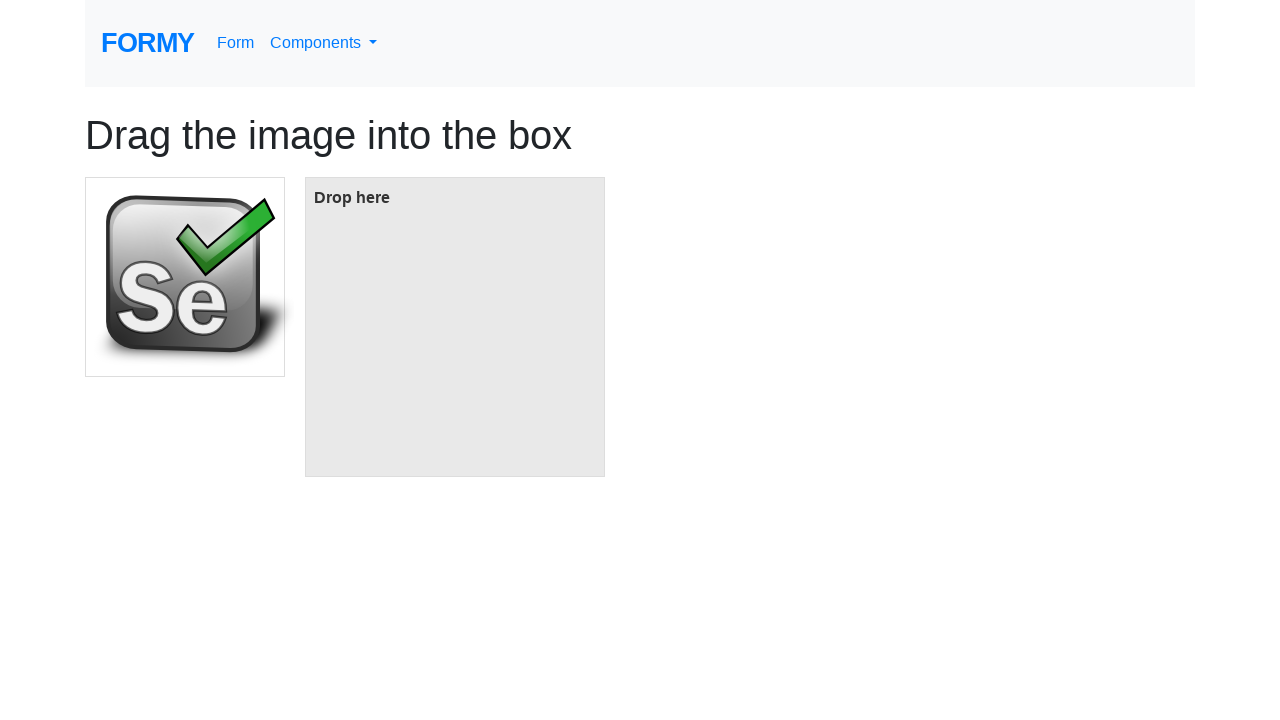

Located the image element to be dragged
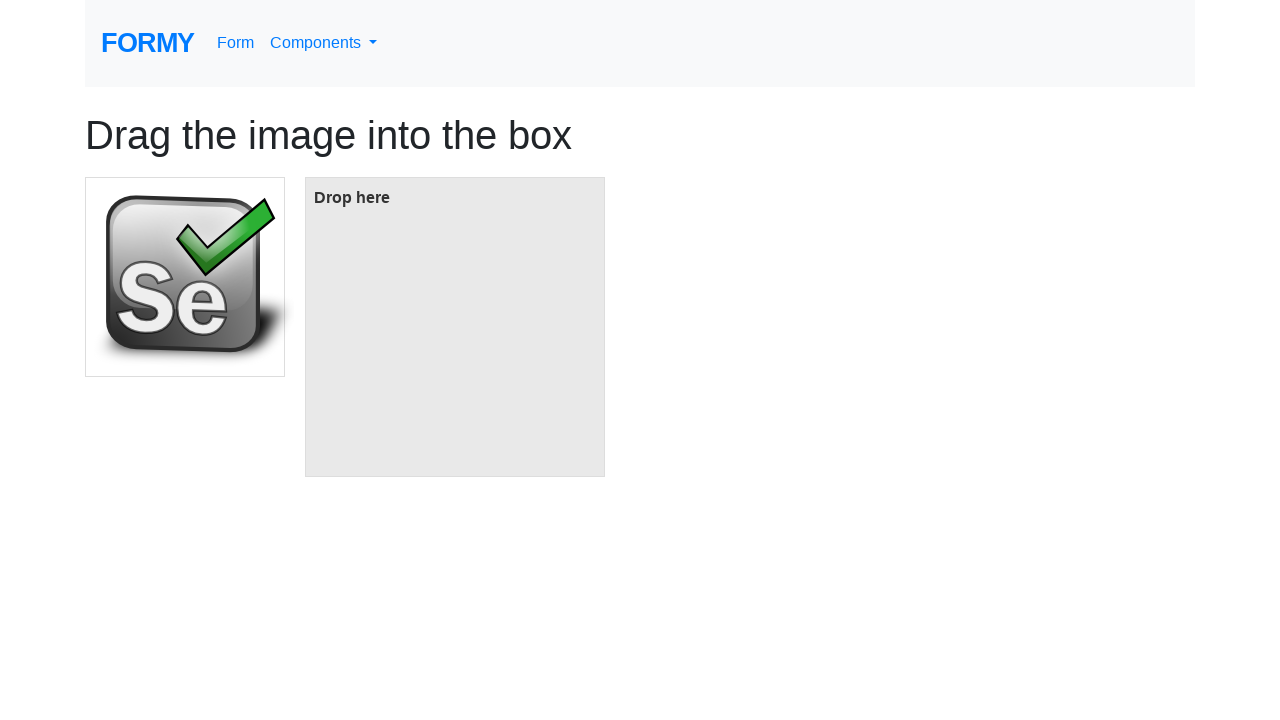

Located the target box element
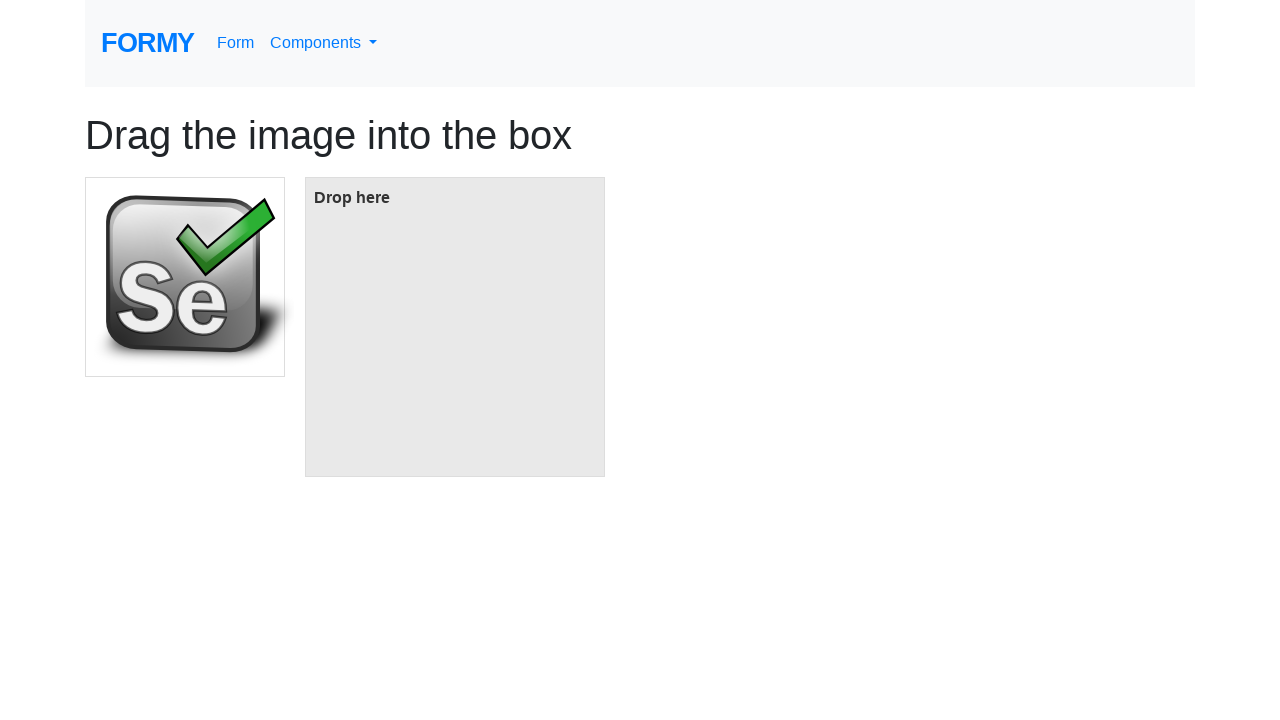

Dragged image element into target box at (455, 327)
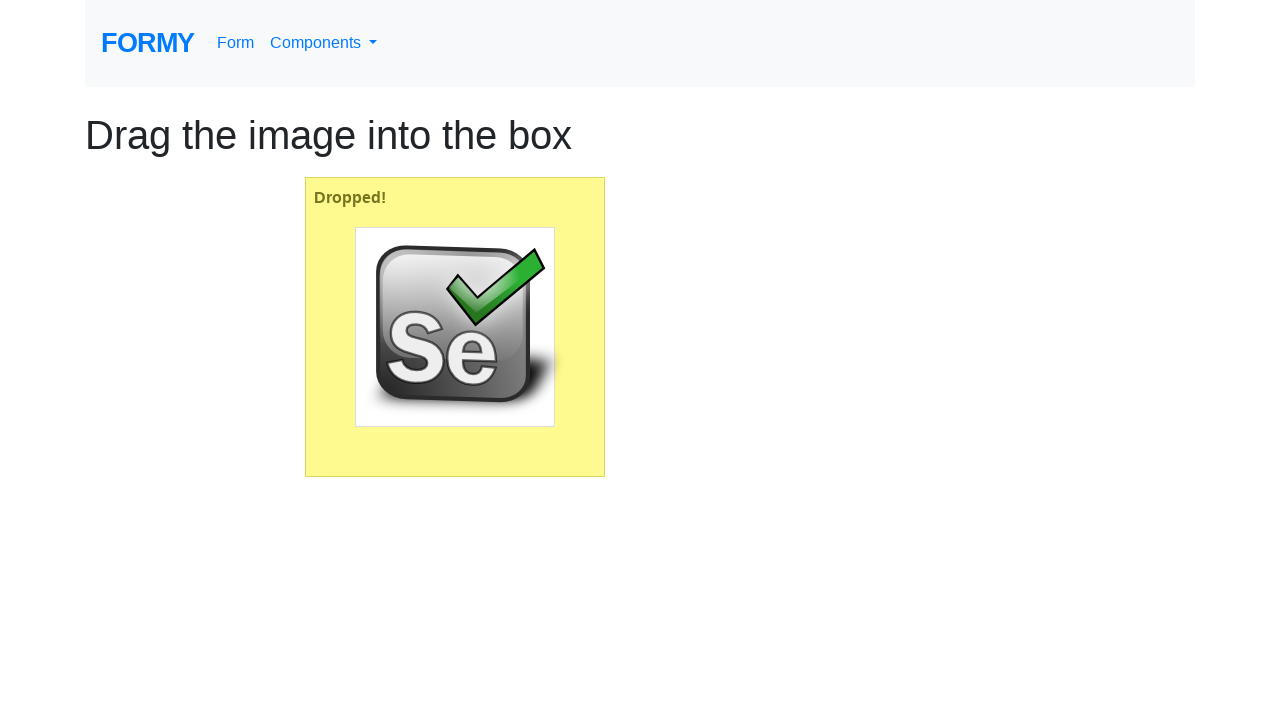

Waited 500ms for drag and drop animation to complete
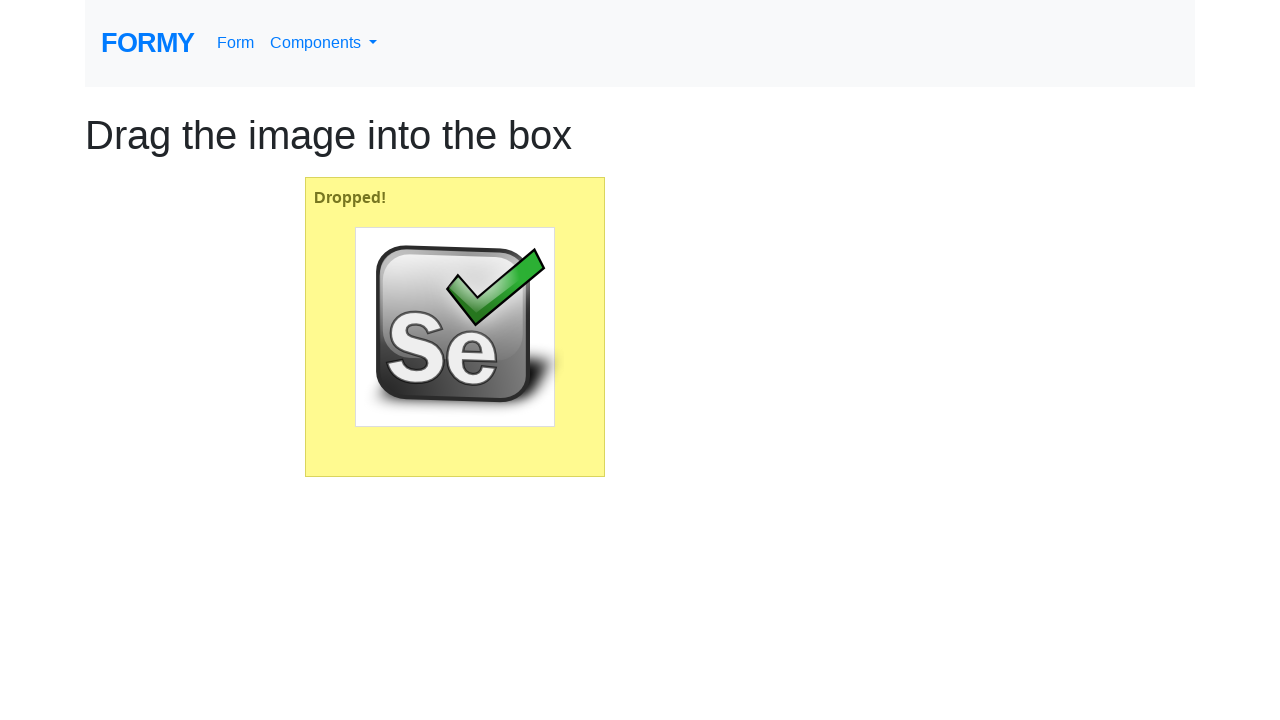

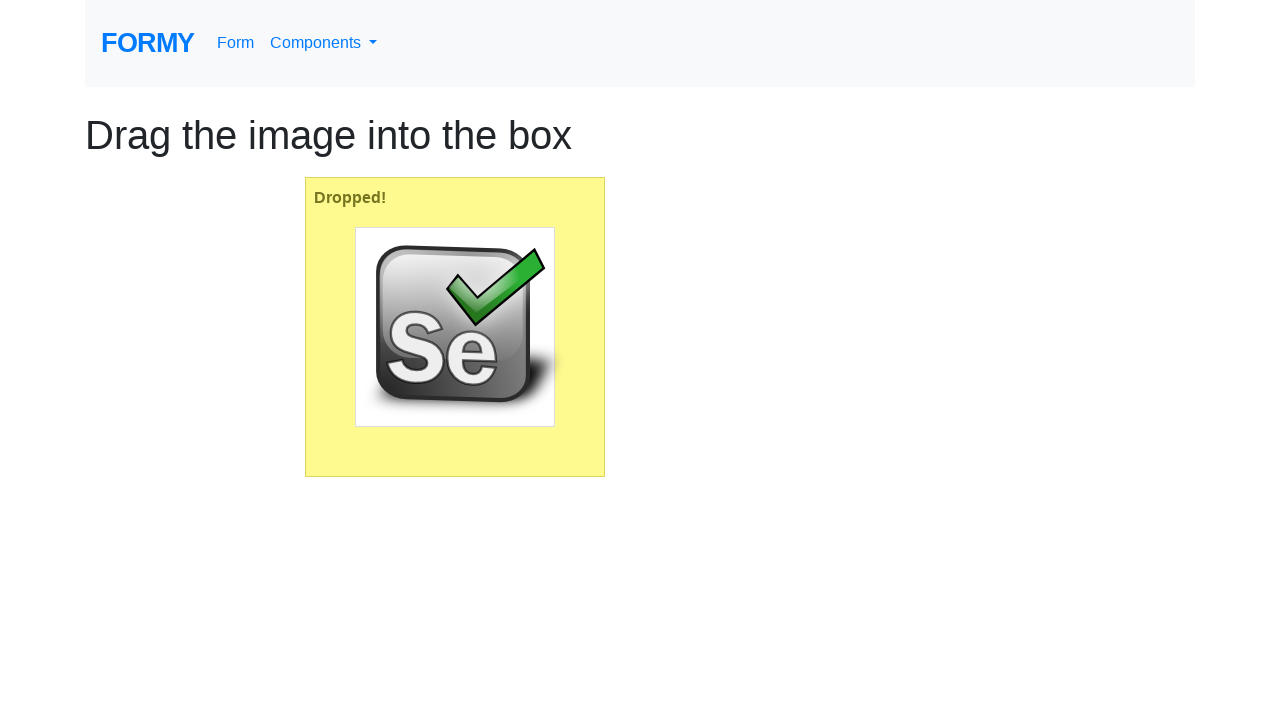